Tests a registration form by filling in required fields (first name, last name, email, phone, address) and submitting the form, then verifies successful registration message is displayed.

Starting URL: http://suninjuly.github.io/registration1.html

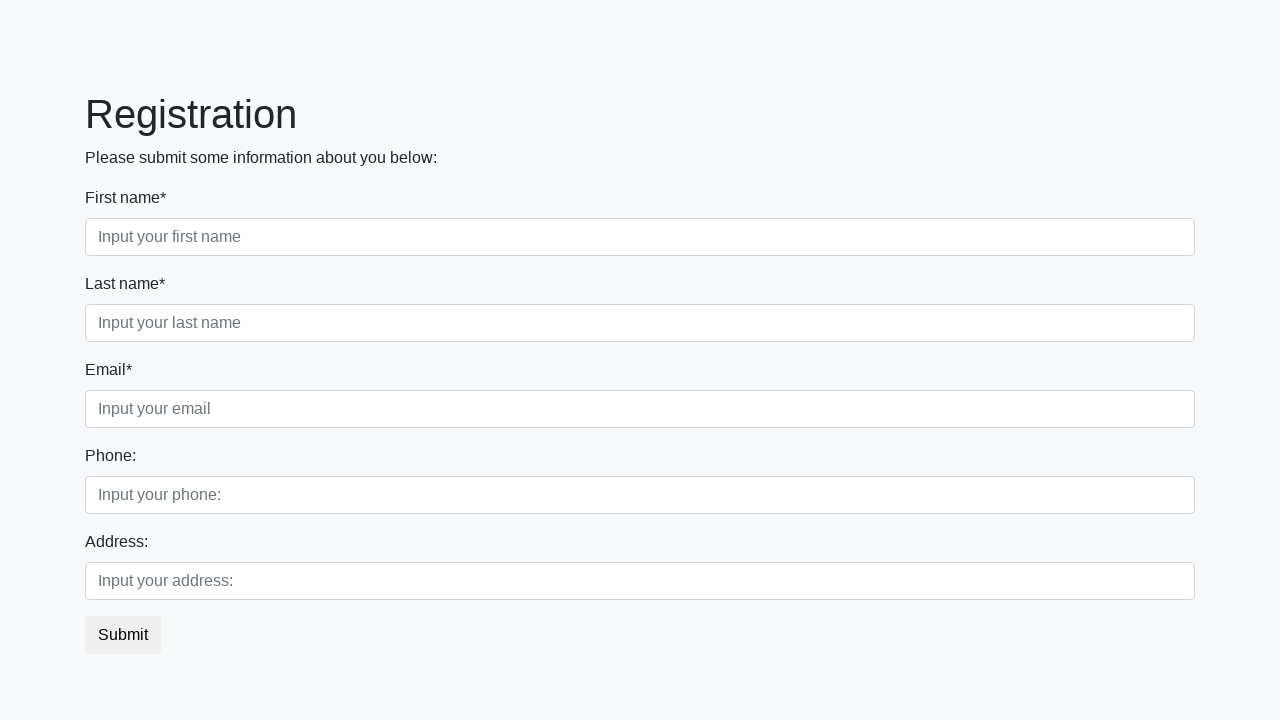

Filled first name field with 'Ivan' on .first_class > input[placeholder="Input your first name"]
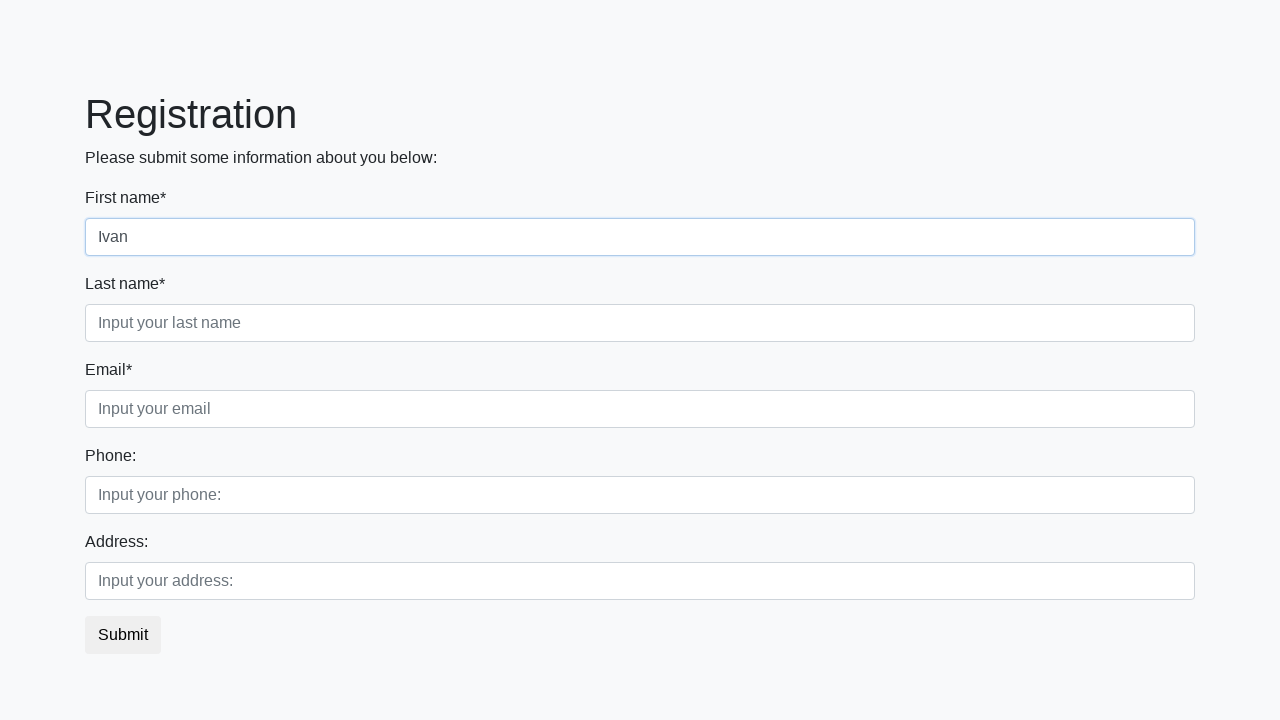

Filled last name field with 'Petrov' on .second_class > input[placeholder="Input your last name"]
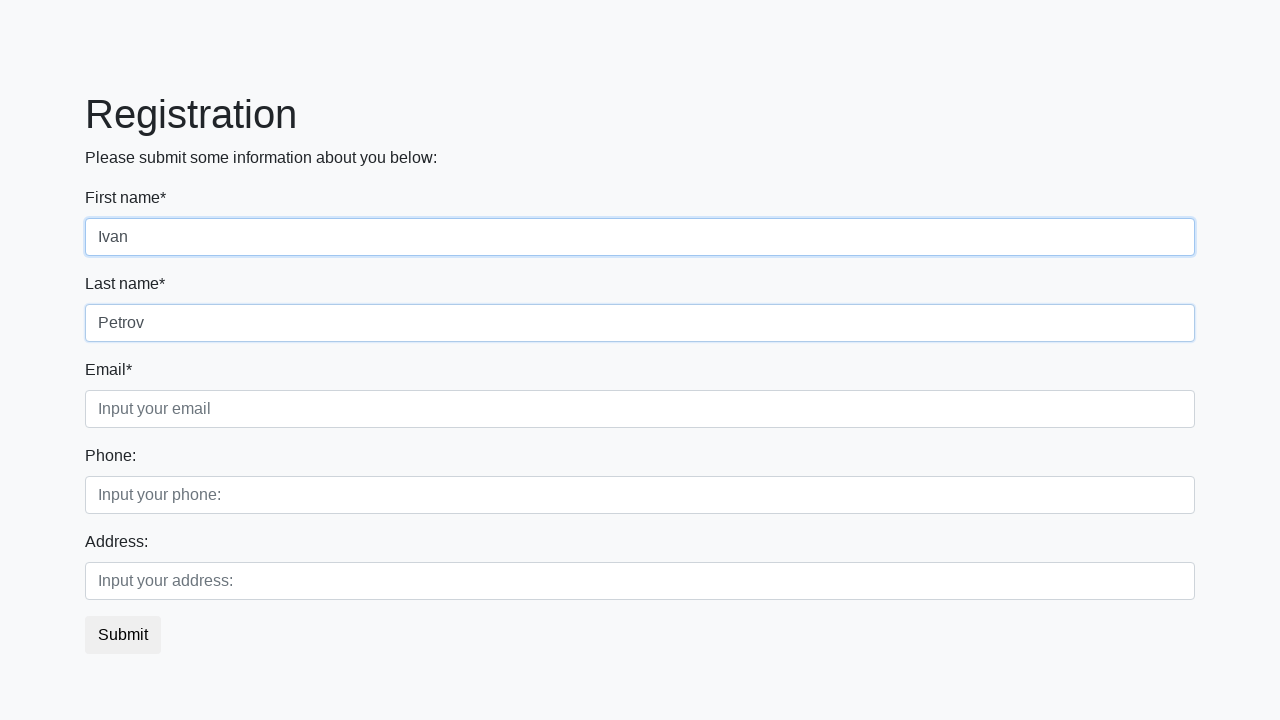

Filled email field with 'testuser@example.com' on .third_class > input[placeholder="Input your email"]
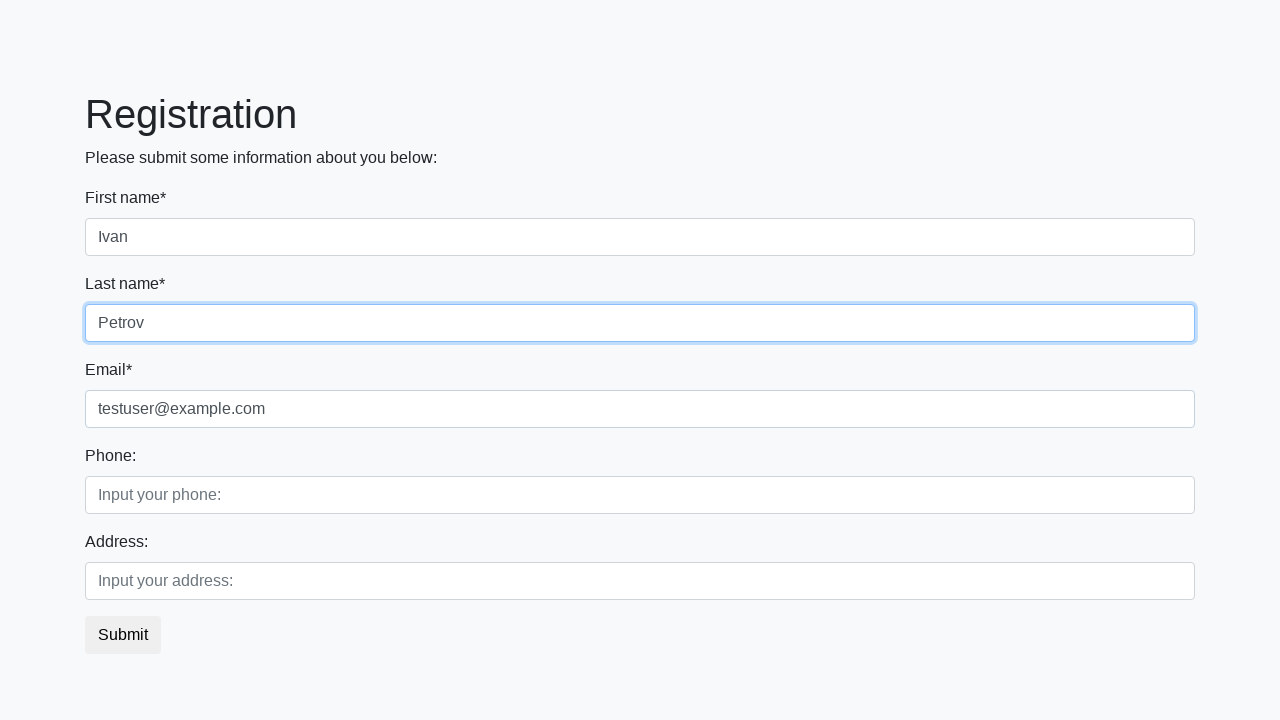

Filled phone field with '+74955555555' on .first_class > input[placeholder="Input your phone:"]
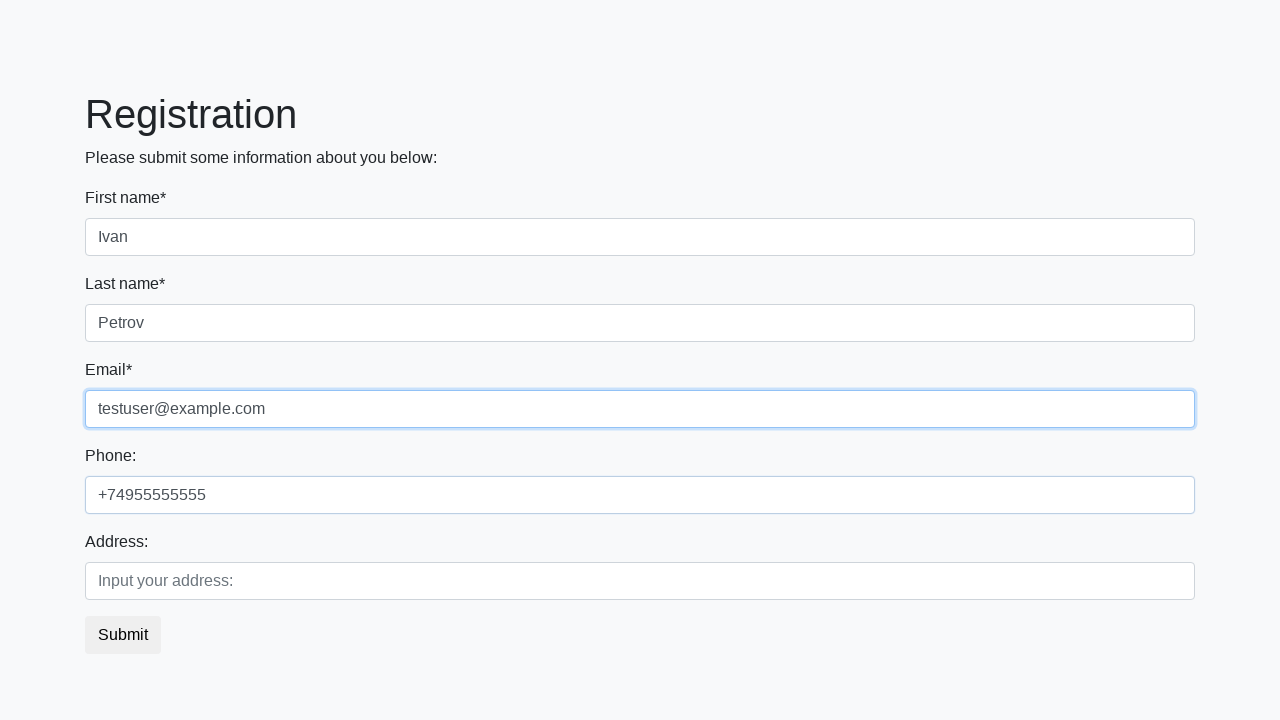

Filled address field with 'Moscow, Sovetskaya, 48' on .second_class > input[placeholder="Input your address:"]
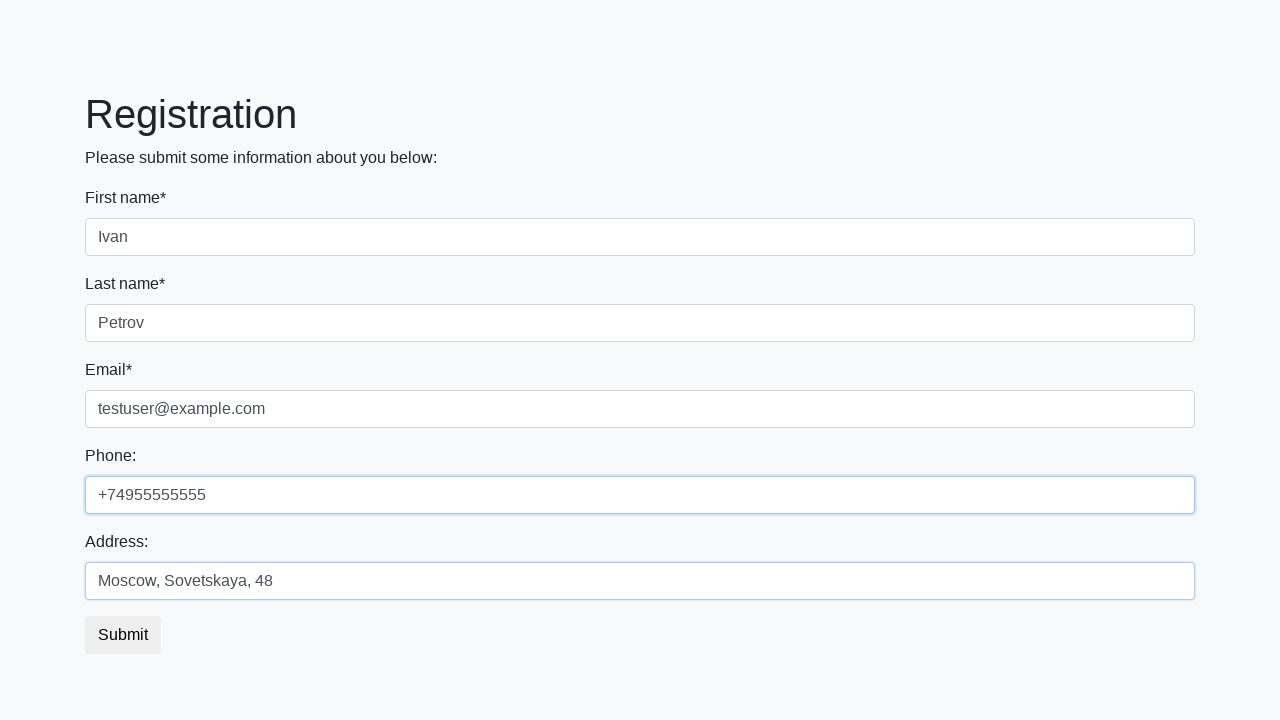

Clicked submit button to register at (123, 635) on button.btn
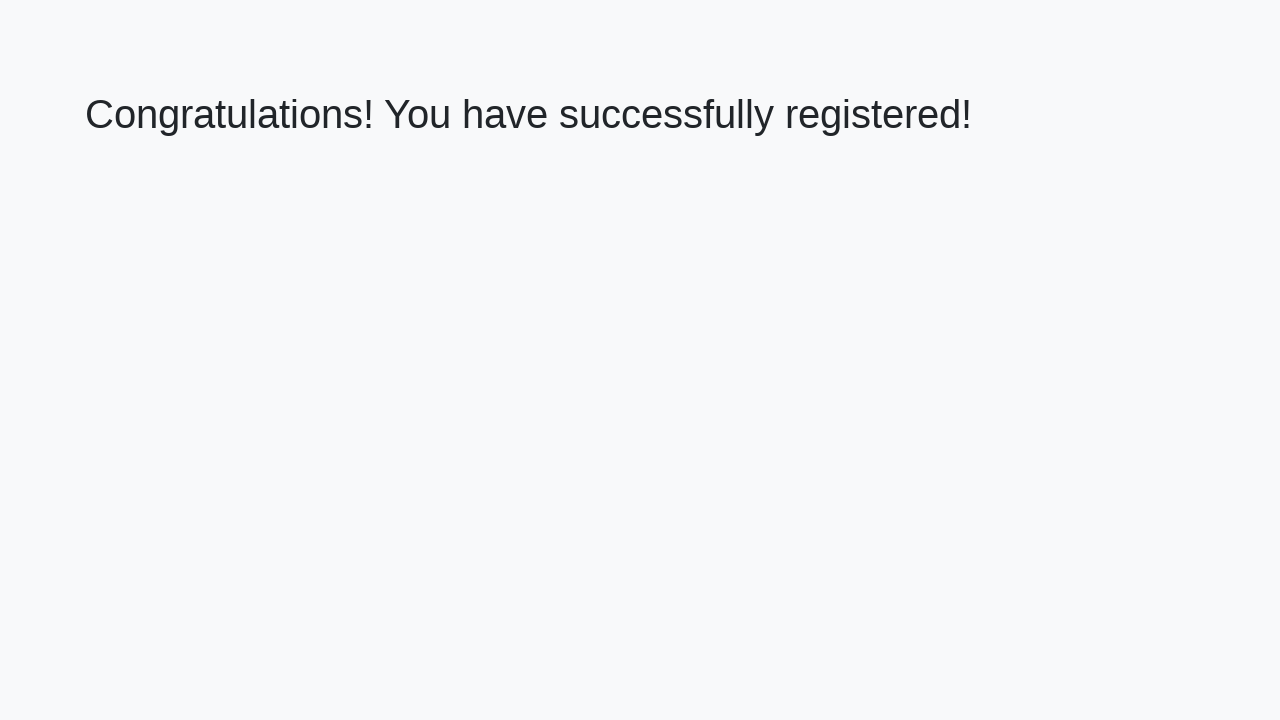

Success message displayed - registration completed
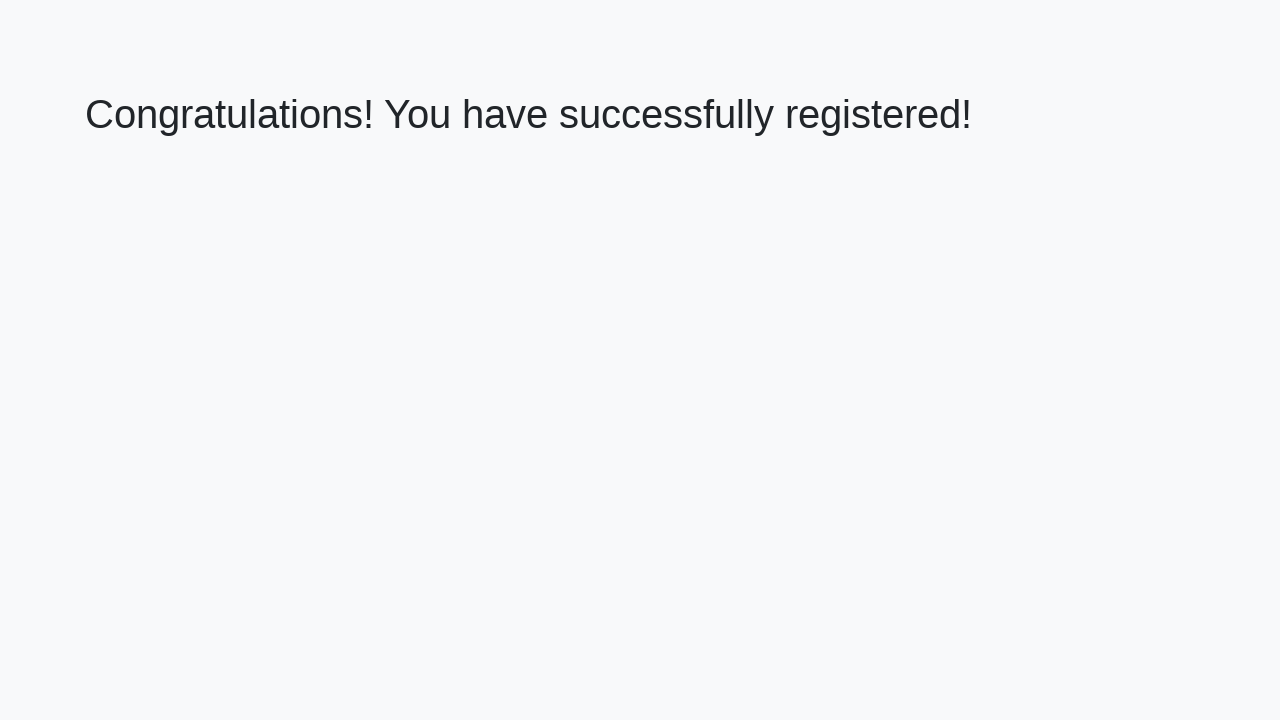

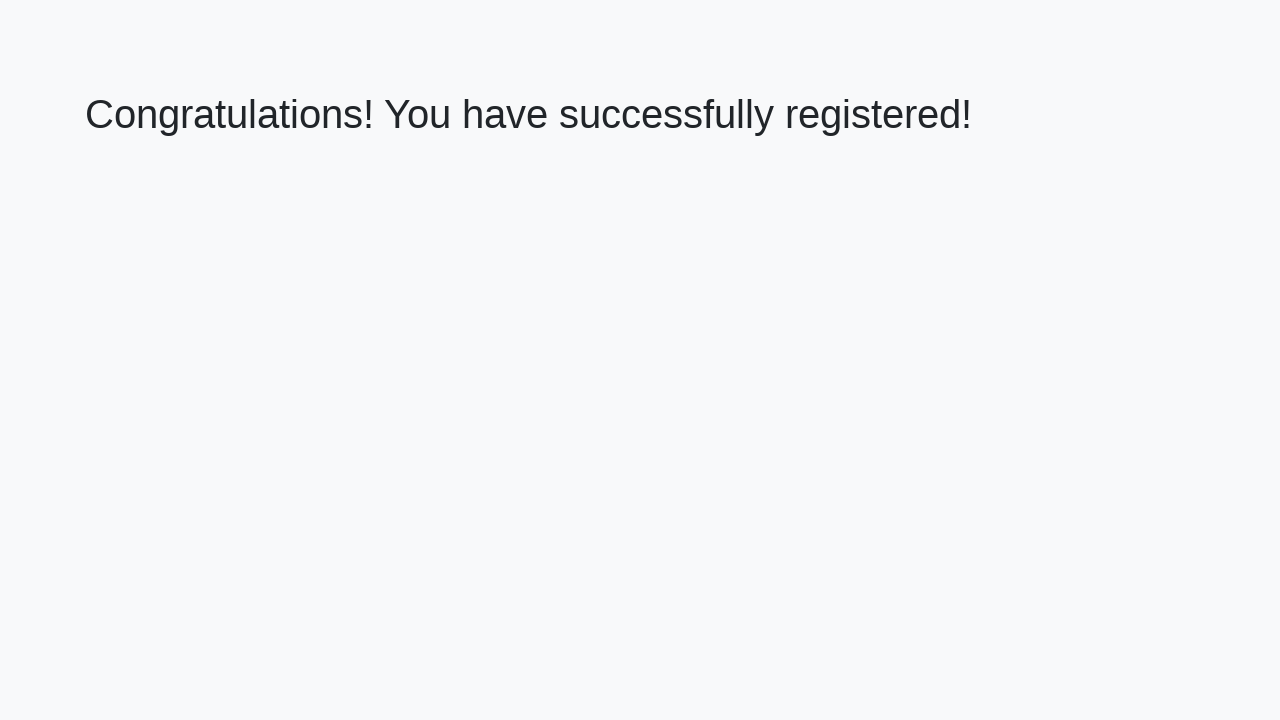